Tests element highlighting functionality by navigating to a page with many elements, locating a specific element by ID, and using JavaScript to temporarily apply a red dashed border style to highlight it.

Starting URL: http://the-internet.herokuapp.com/large

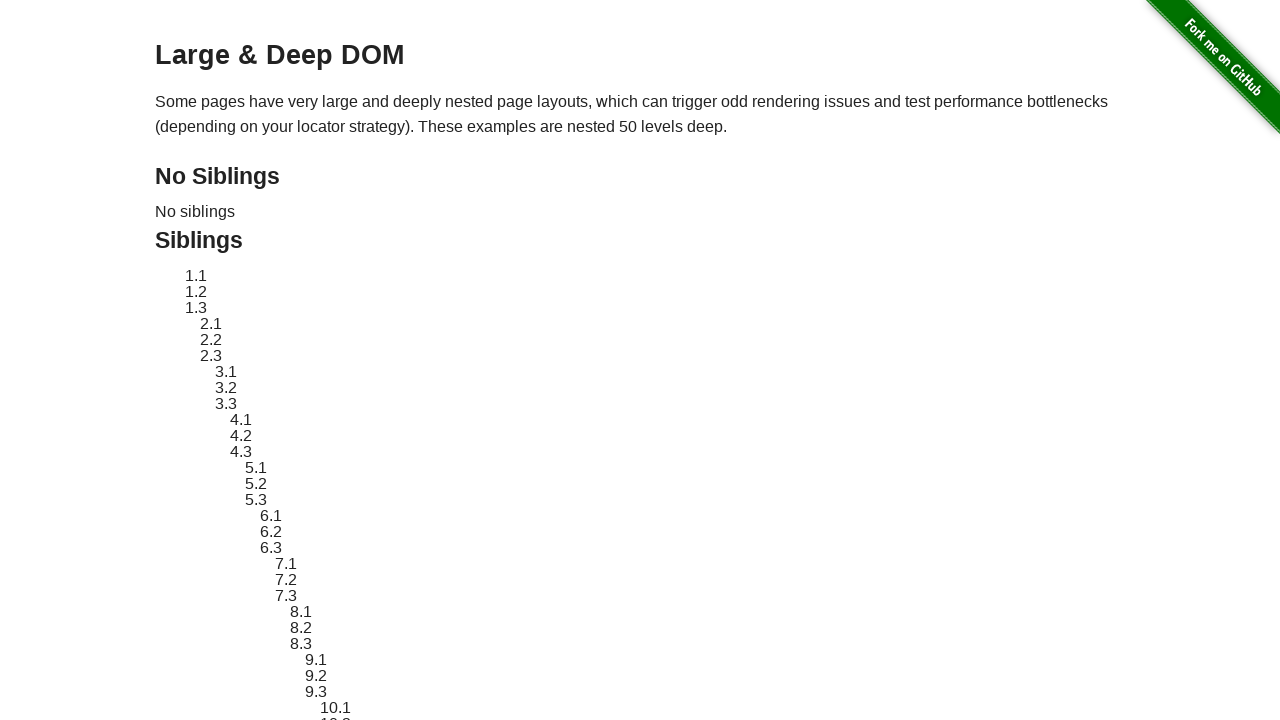

Located and waited for target element #sibling-2.3 to become visible
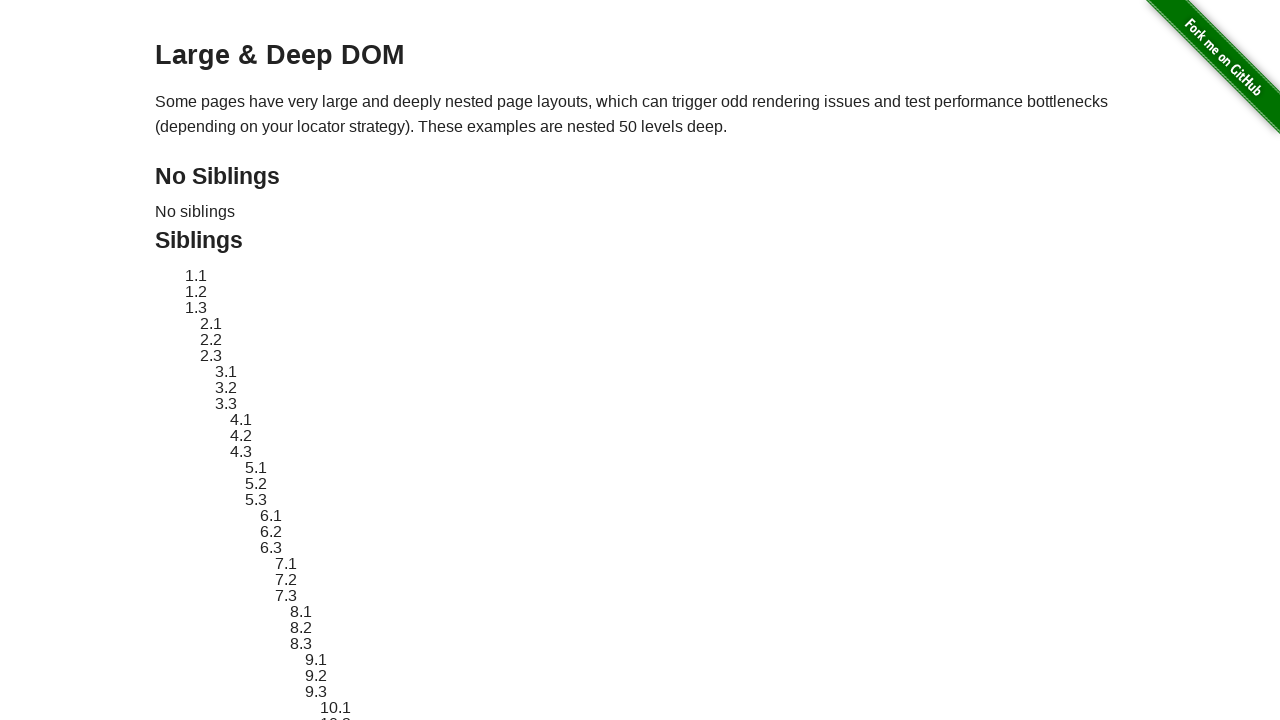

Retrieved original style attribute from target element
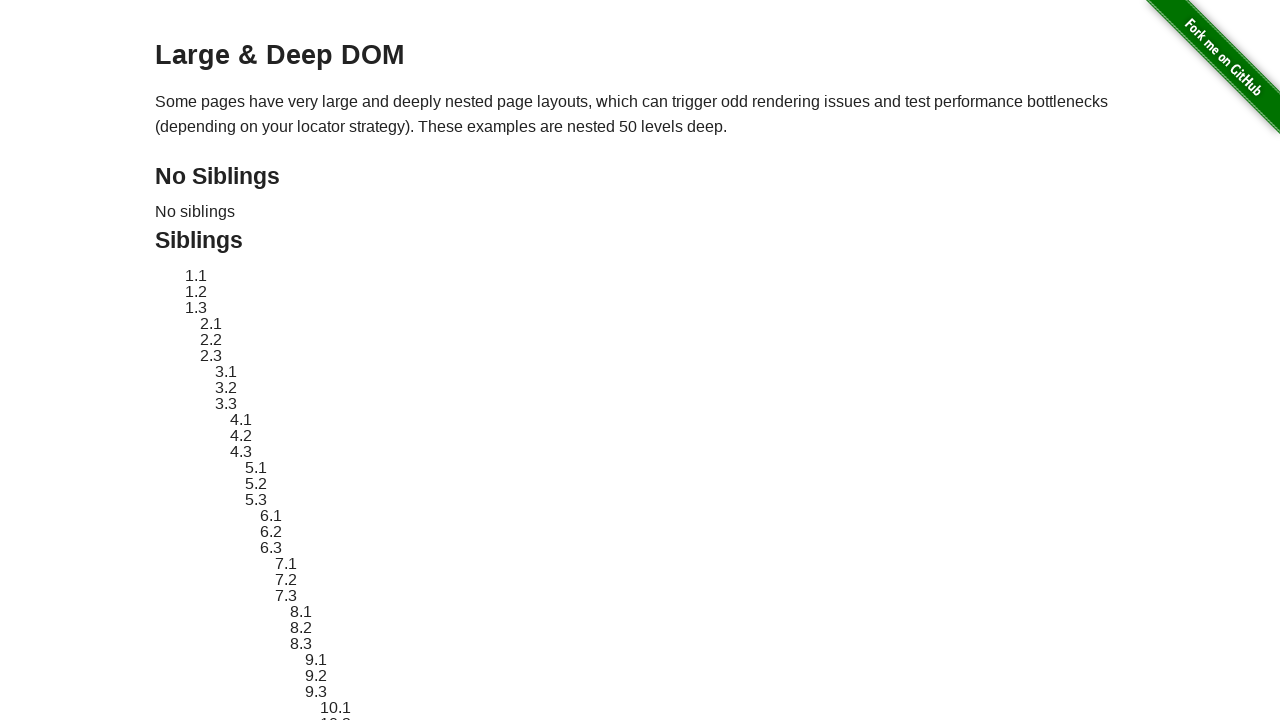

Applied red dashed border highlight to target element
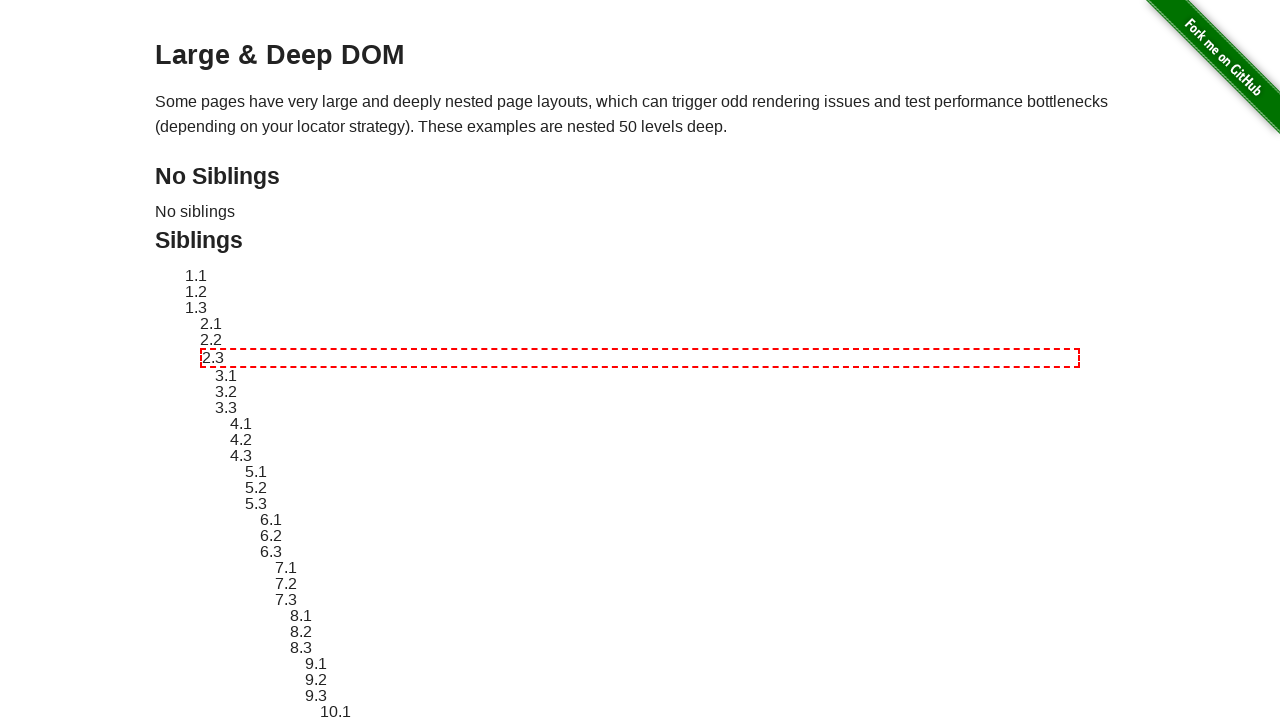

Waited 3 seconds to observe the highlight effect
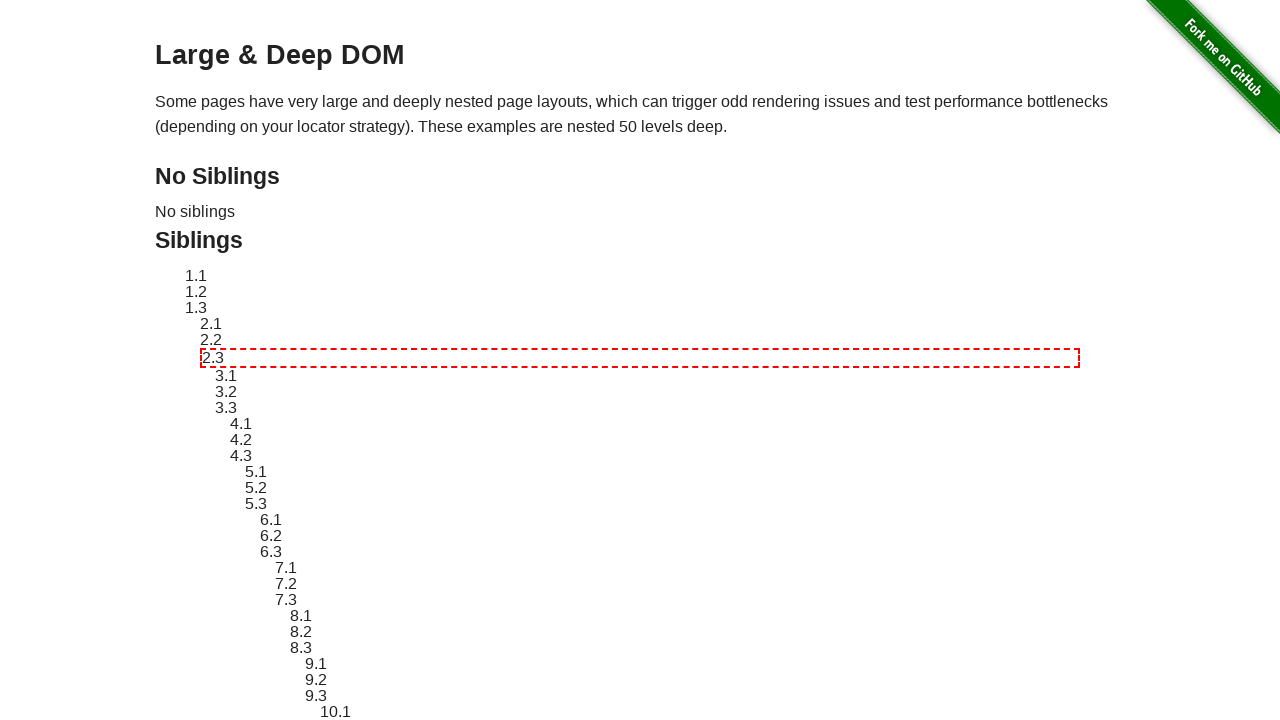

Restored original style attribute to target element
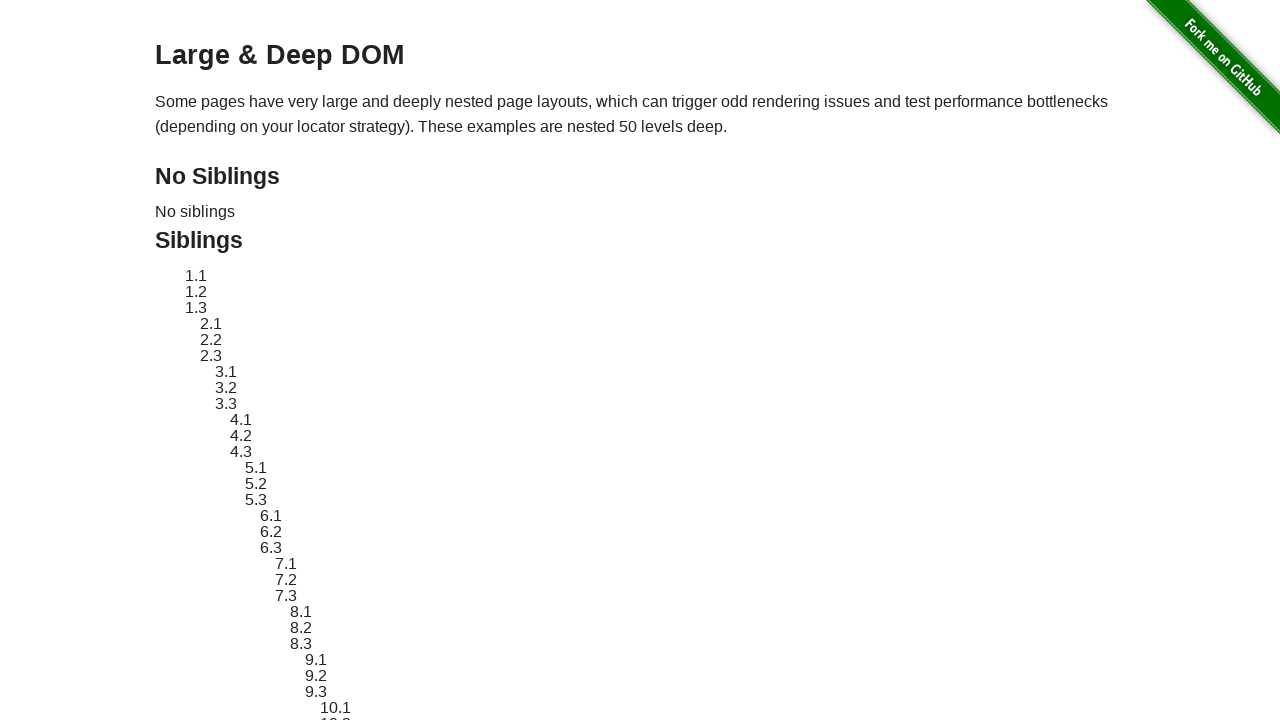

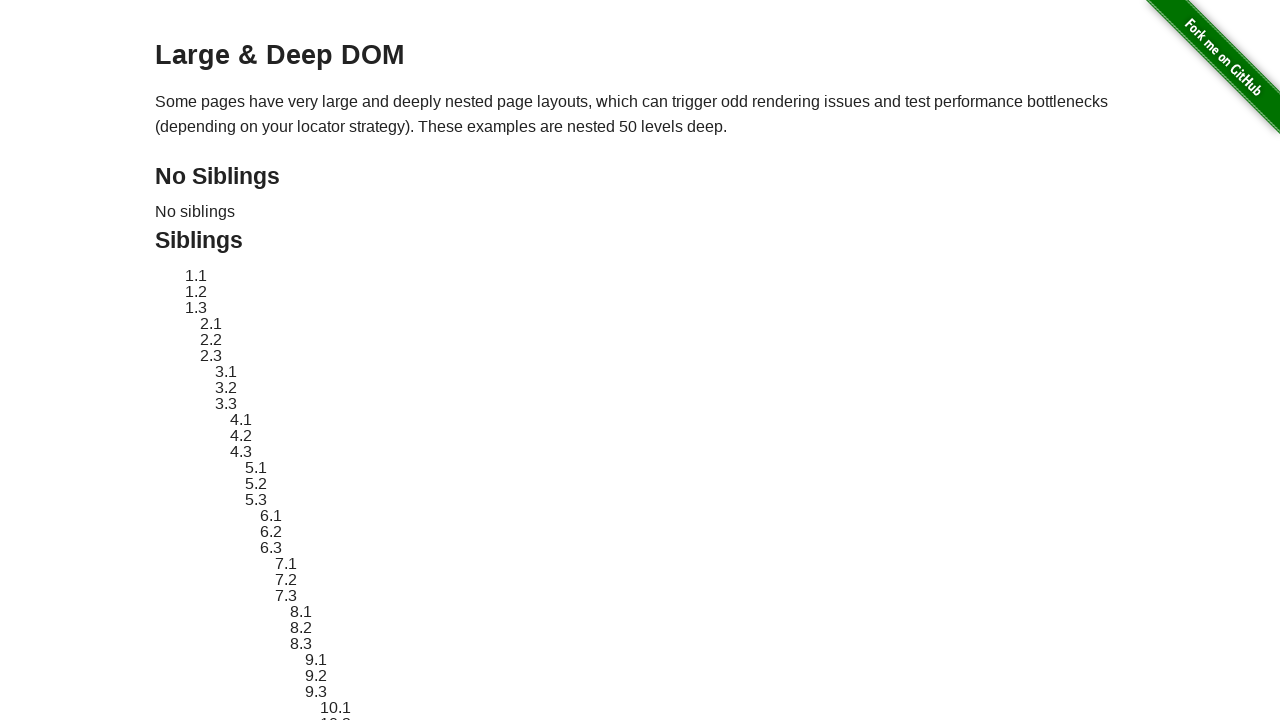